Tests SpiceJet flight booking form by selecting origin and destination cities, toggling one-way trip option, and adding multiple adult and children passengers

Starting URL: https://www.spicejet.com/

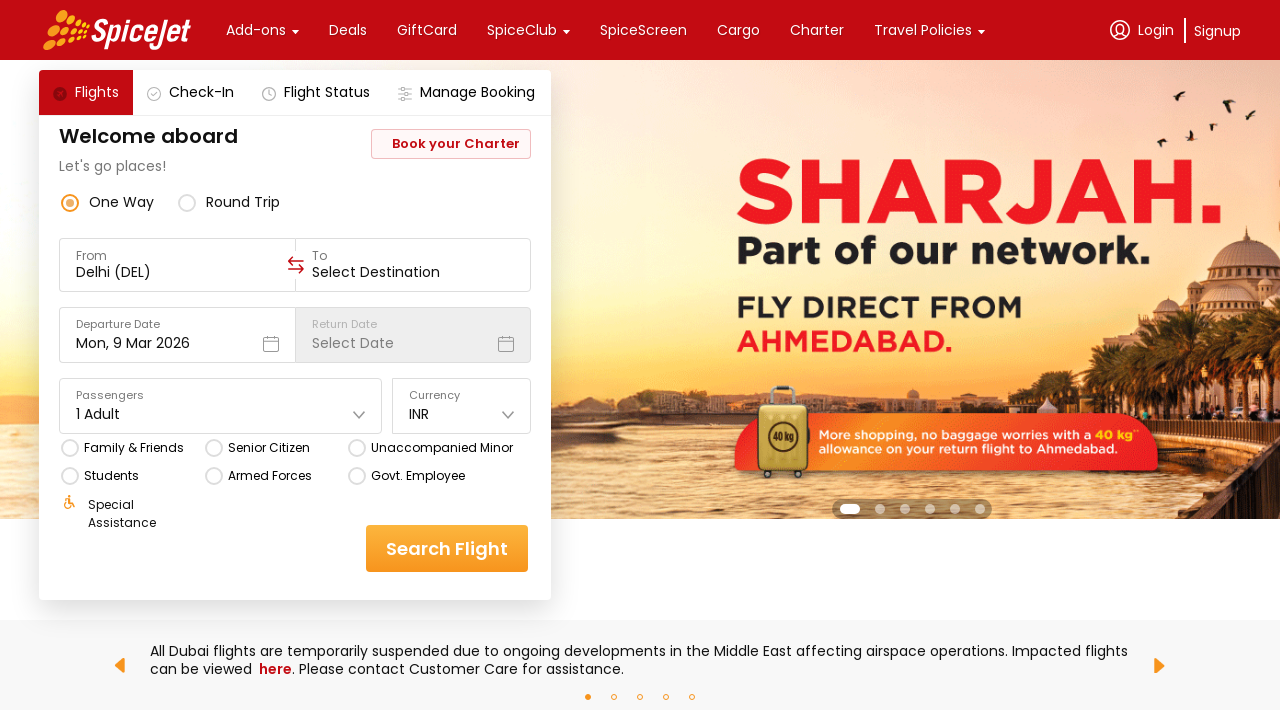

Pressed Escape to dismiss initial popup
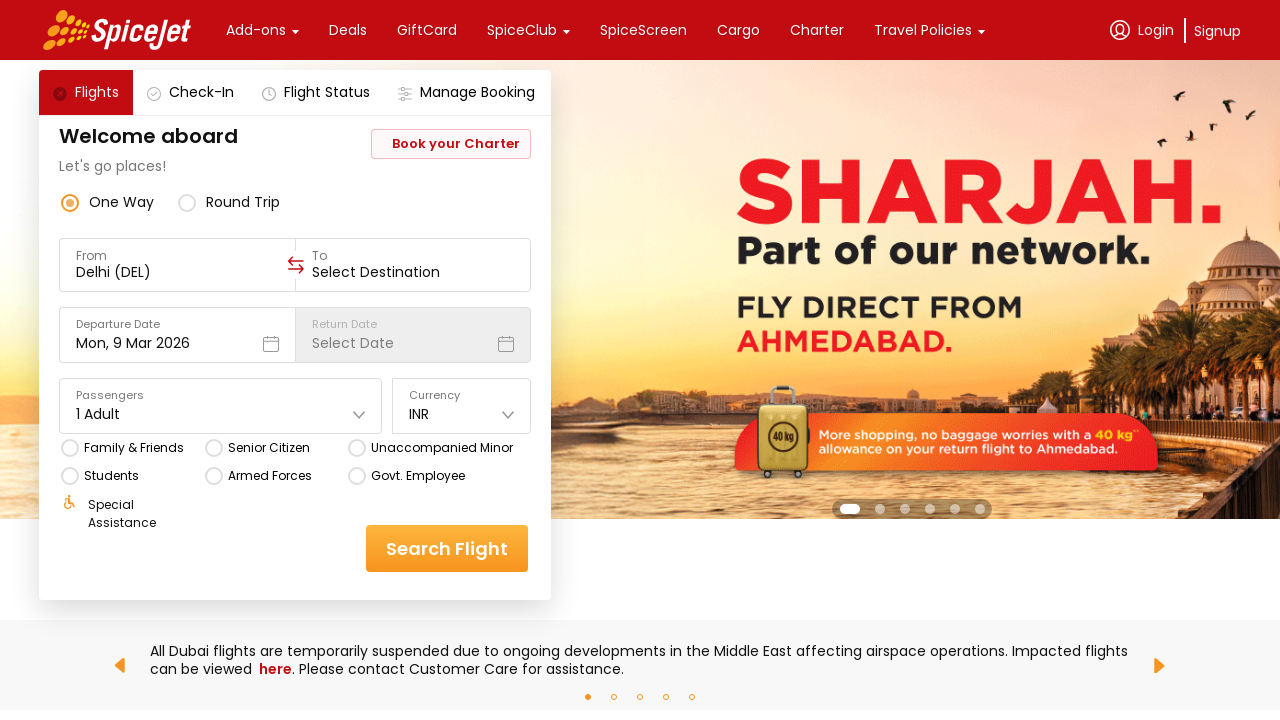

Clicked on origin city dropdown at (70, 202) on (//div[@class='css-1dbjc4n r-zso239'])[1]
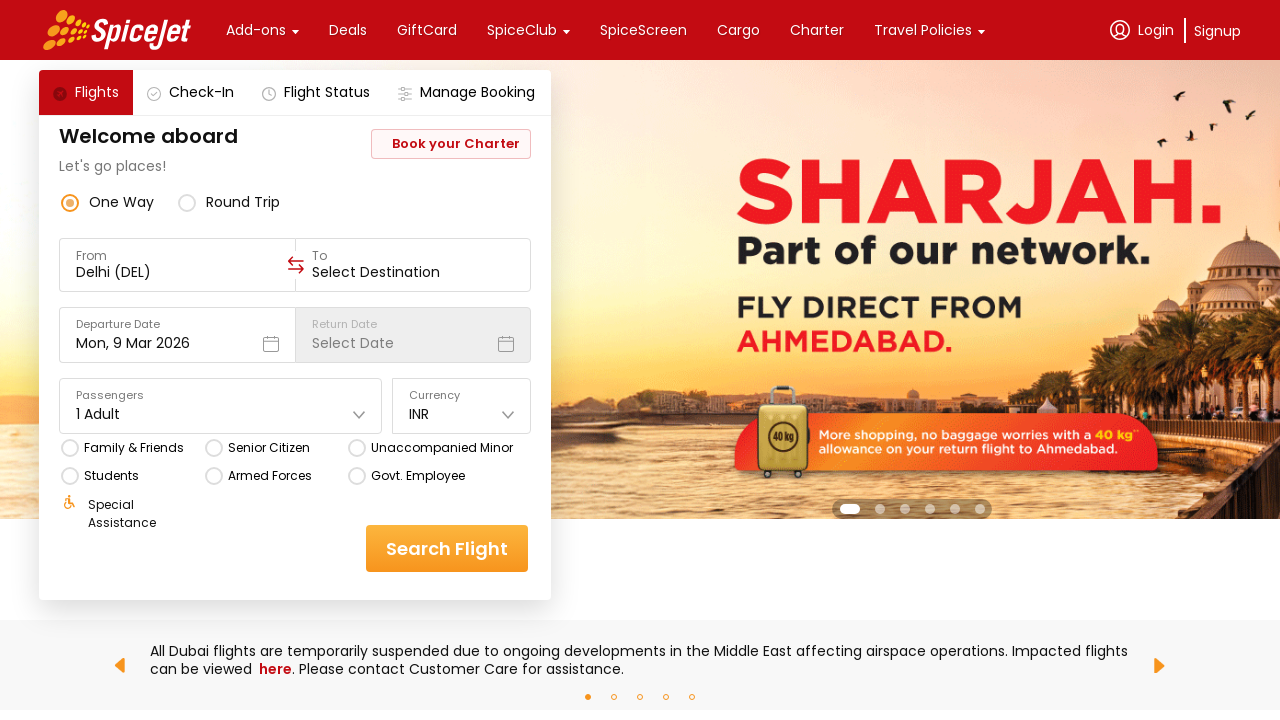

Clicked on origin input field at (178, 272) on (//input[@autocapitalize='sentences'])[1]
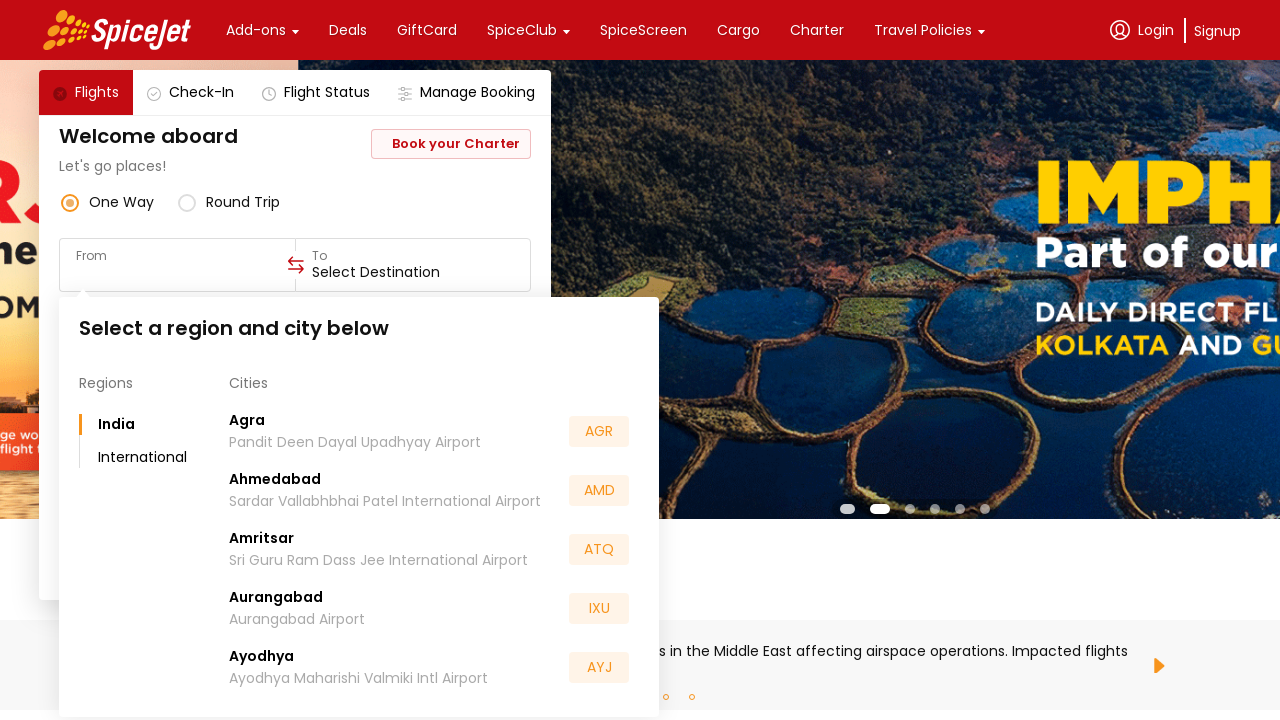

Clicked to select from city list at (154, 424) on .css-76zvg2.r-cqee49.r-ubezar.r-1kfrs79.r-1ozqkpa
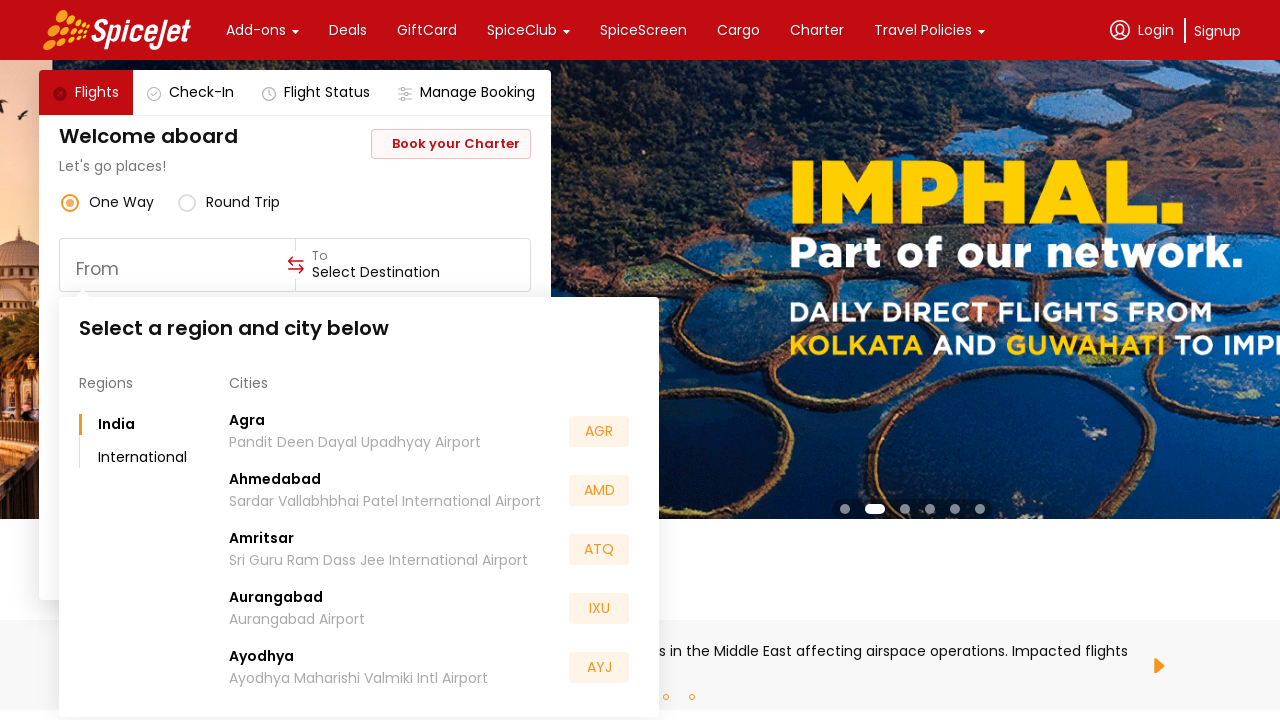

Selected origin city (25th option in list) at (434, 552) on (//div[@class='css-1dbjc4n r-1awozwy r-1loqt21 r-18u37iz r-1wtj0ep r-b5h31w r-rn
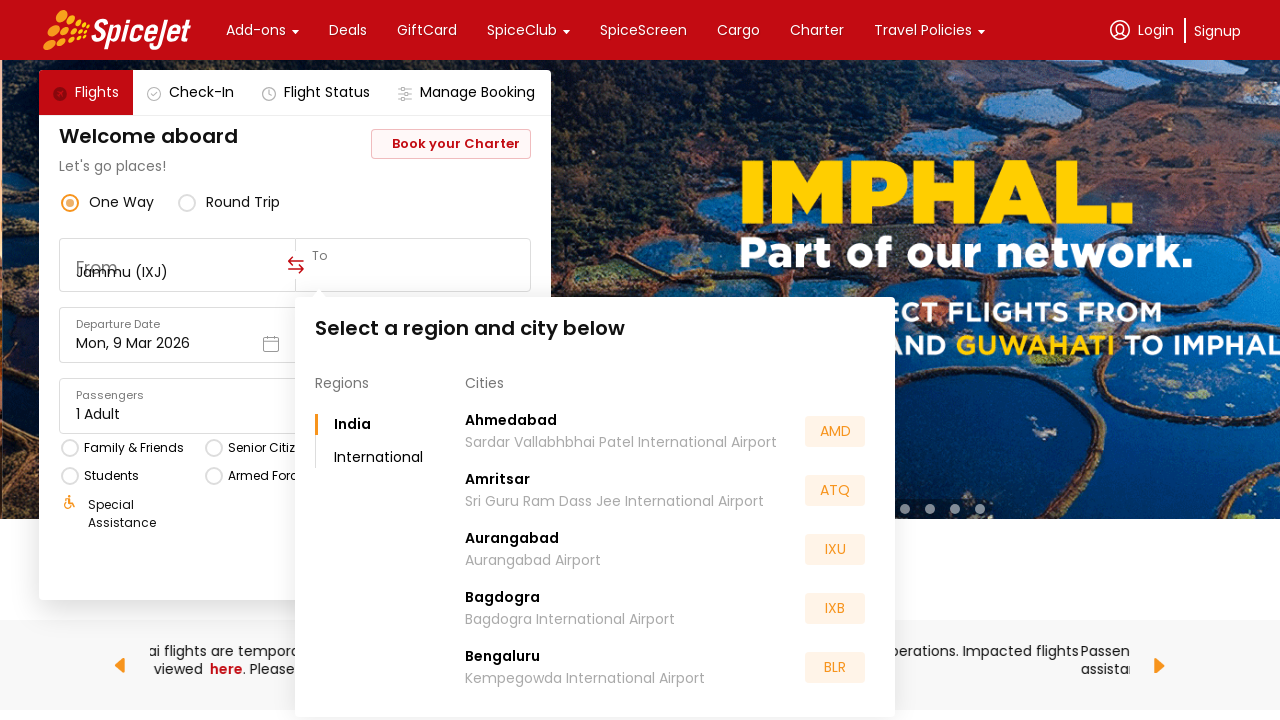

Waited 2 seconds for destination dropdown to be ready
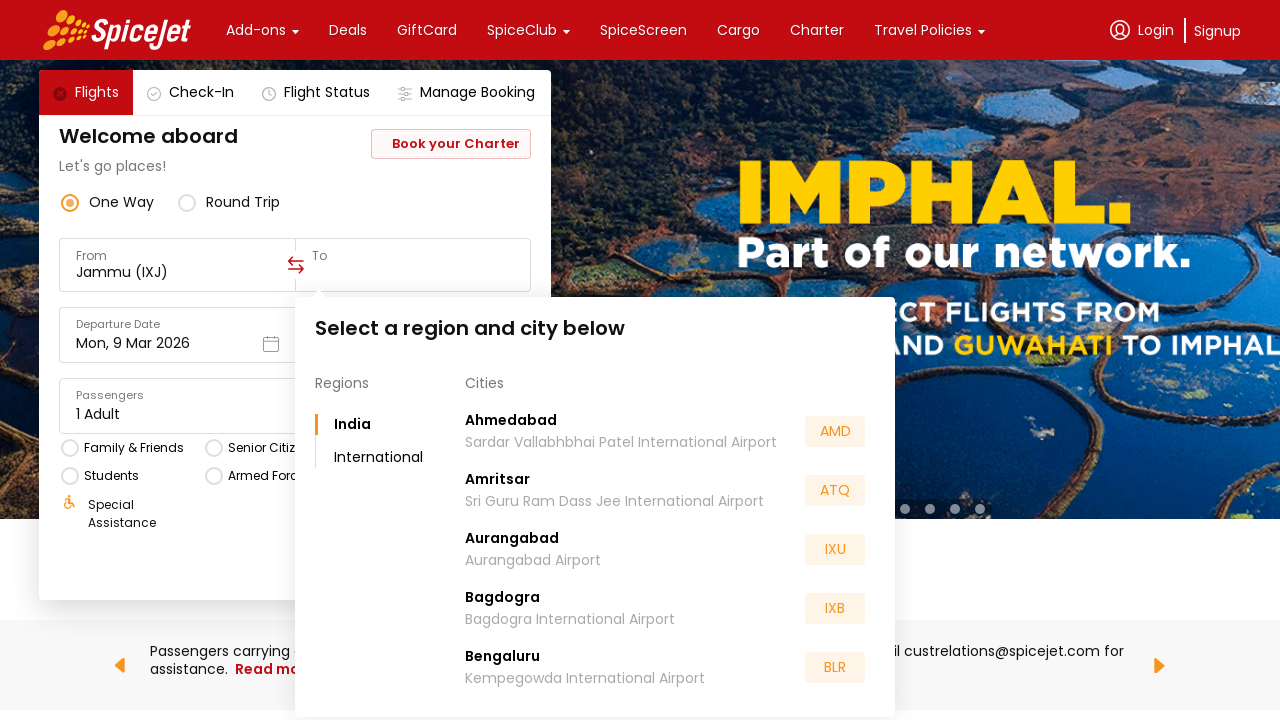

Clicked on destination dropdown at (390, 424) on xpath=//div[@class='css-76zvg2 r-cqee49 r-ubezar r-1kfrs79 r-1ozqkpa']
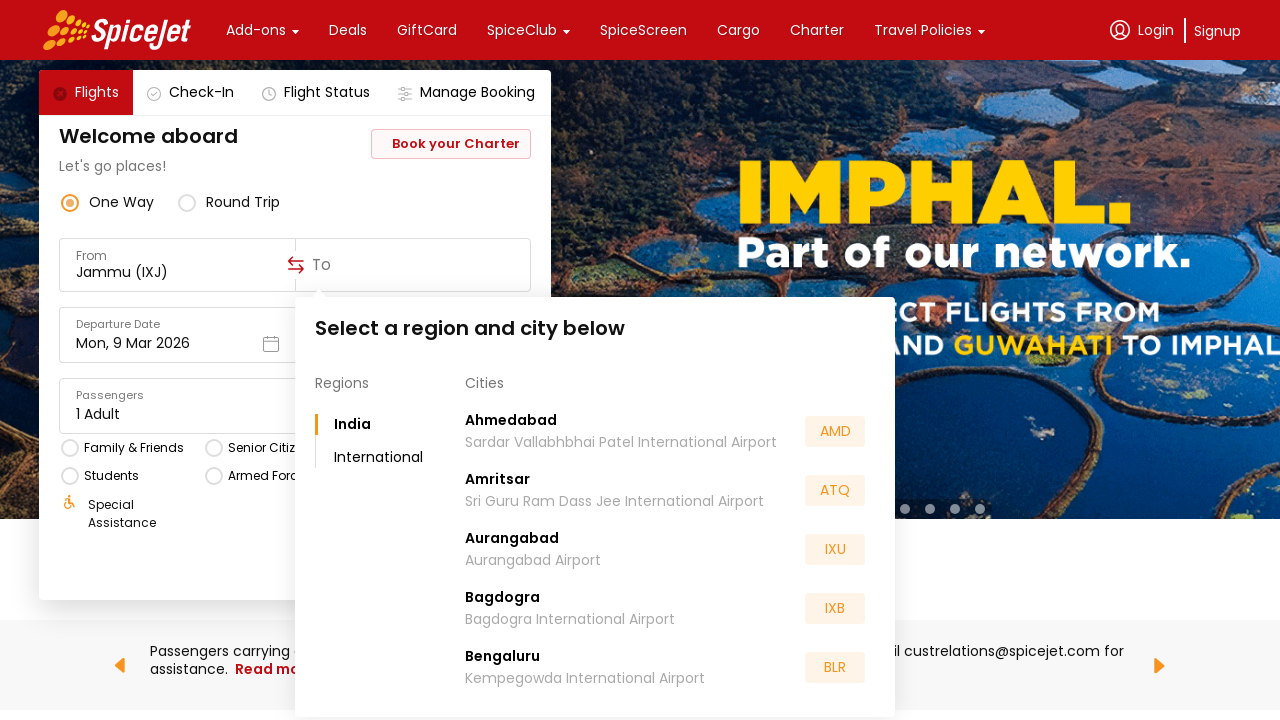

Selected destination city (14th option in list) at (670, 552) on (//div[@class='css-1dbjc4n r-1awozwy r-1loqt21 r-18u37iz r-1wtj0ep r-b5h31w r-rn
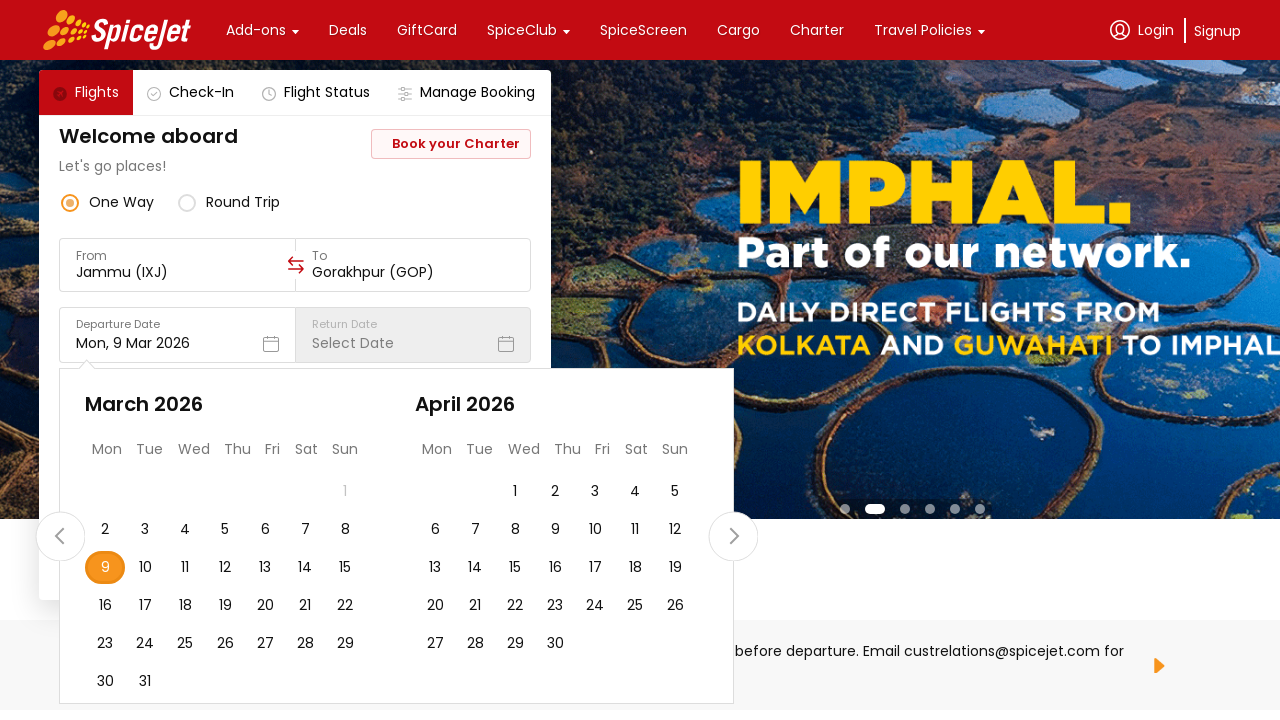

Waited 3 seconds for page to update after destination selection
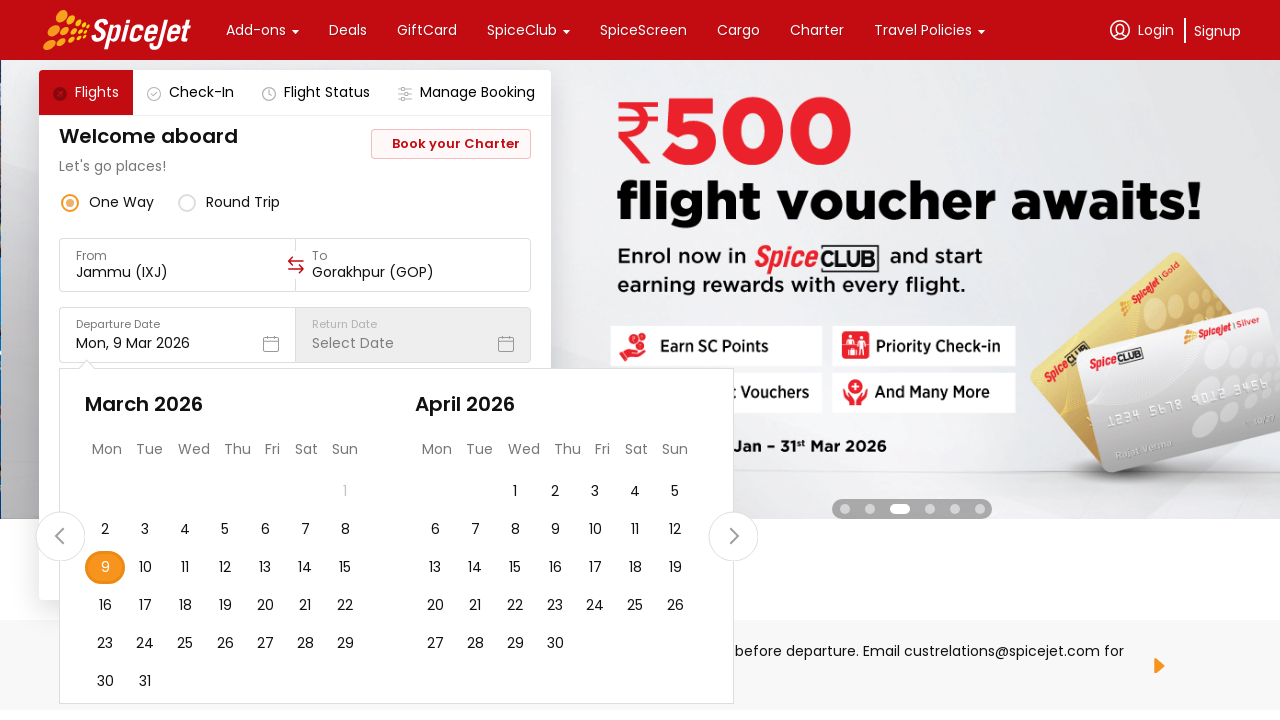

Toggled one-way trip option at (105, 568) on xpath=//div[@class='css-1dbjc4n r-1awozwy r-19m6qjp r-156aje7 r-y47klf r-1phboty
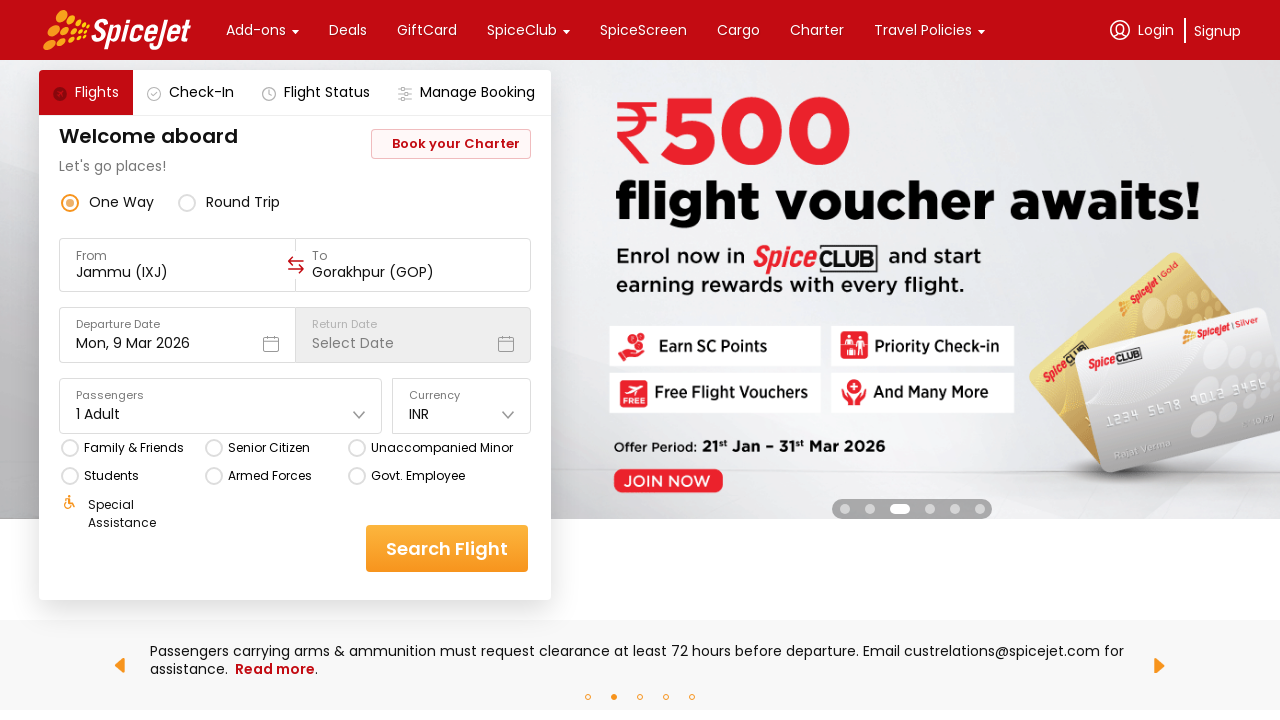

Clicked on passengers dropdown at (221, 406) on (//div[@class='css-1dbjc4n'])[58]
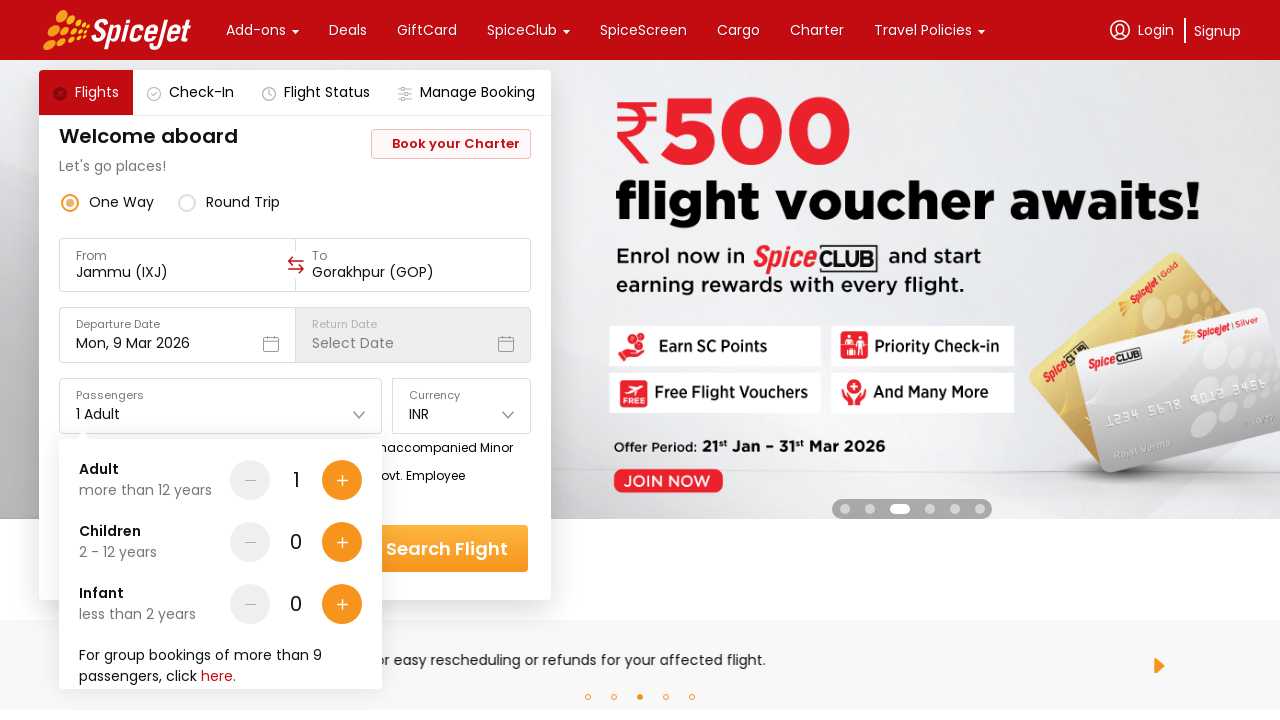

Waited 1.5 seconds for passenger selection panel to load
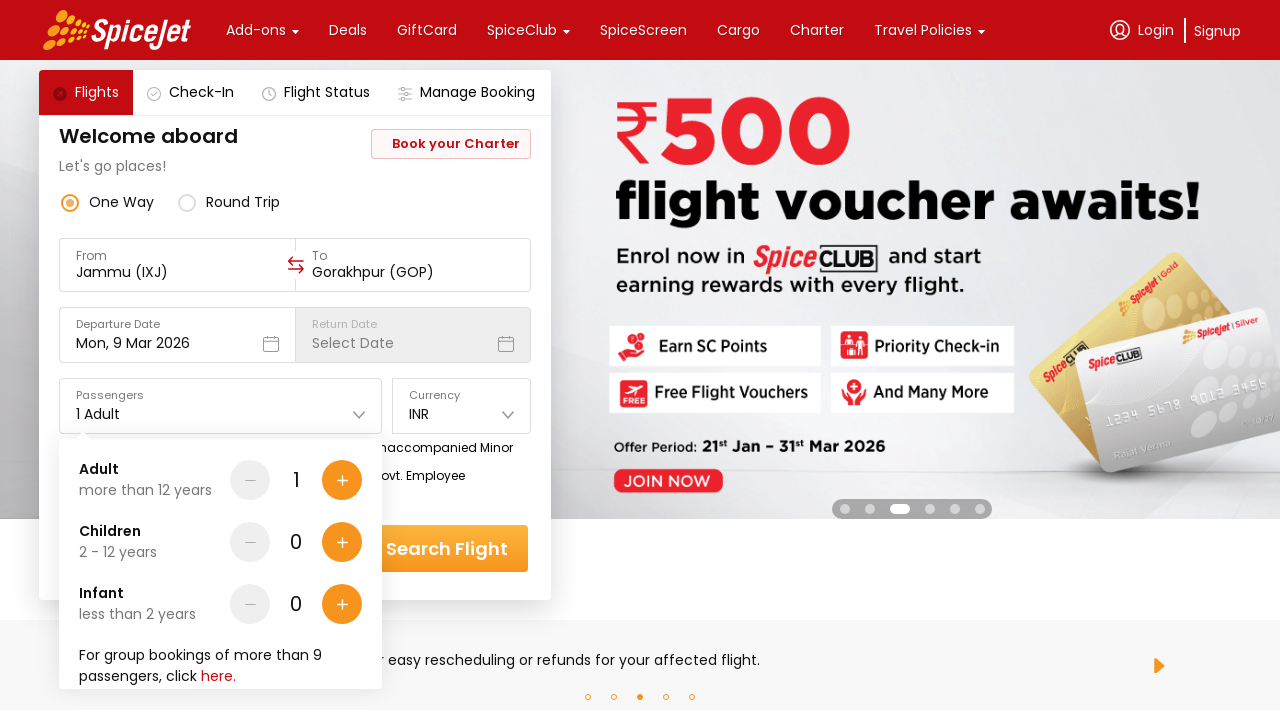

Added first additional adult (total: 2 adults) at (342, 480) on div[data-testid='Adult-testID-plus-one-cta']
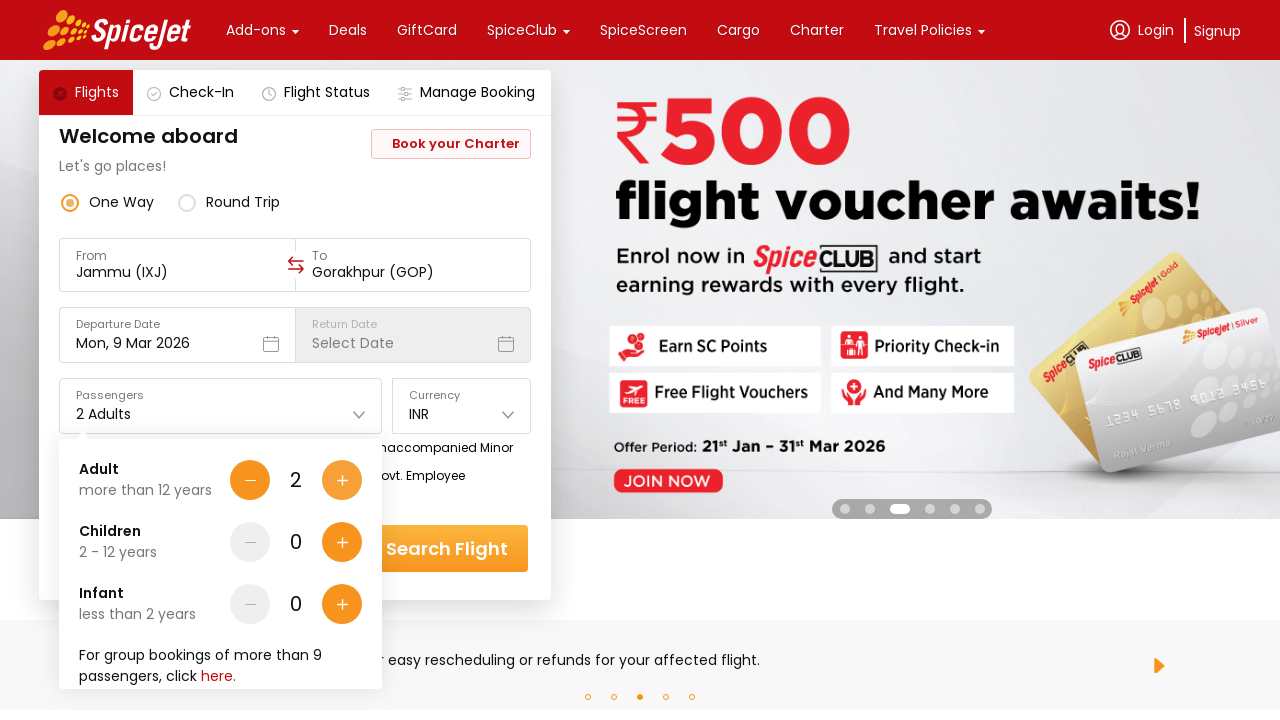

Added second additional adult (total: 3 adults) at (342, 480) on div[data-testid='Adult-testID-plus-one-cta']
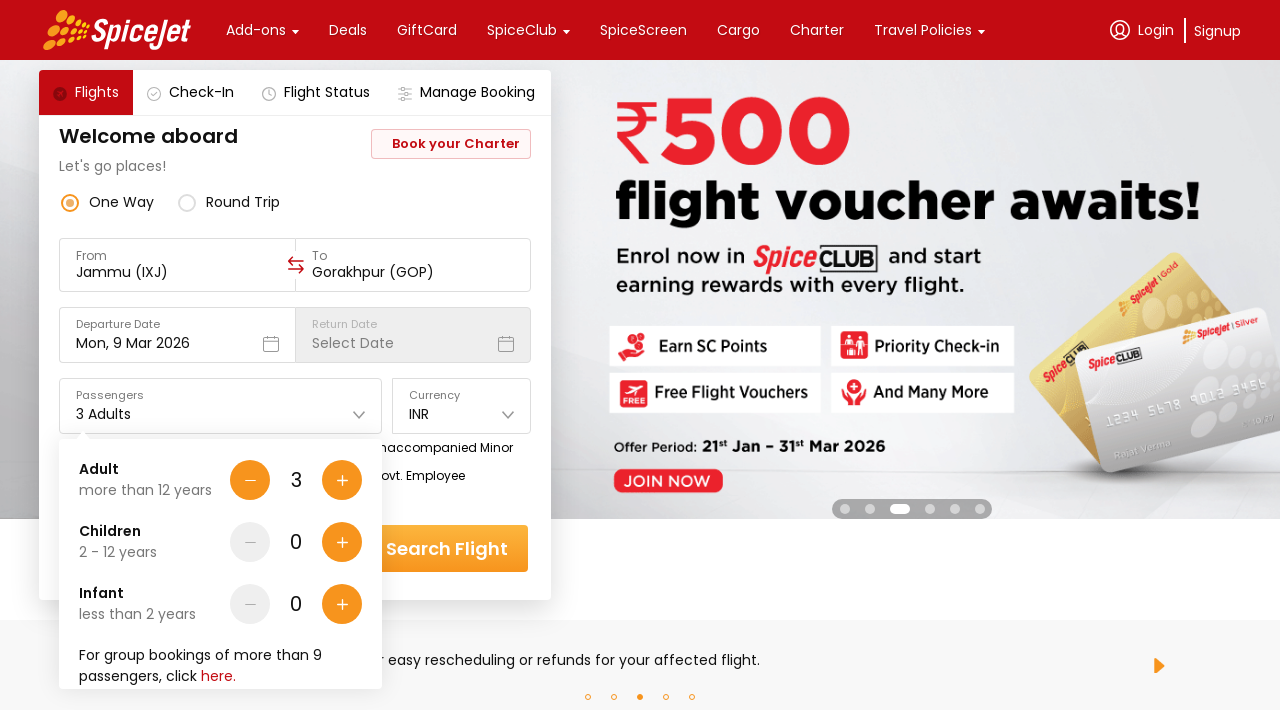

Added first child (total: 1 child) at (342, 542) on div[data-testid='Children-testID-plus-one-cta']
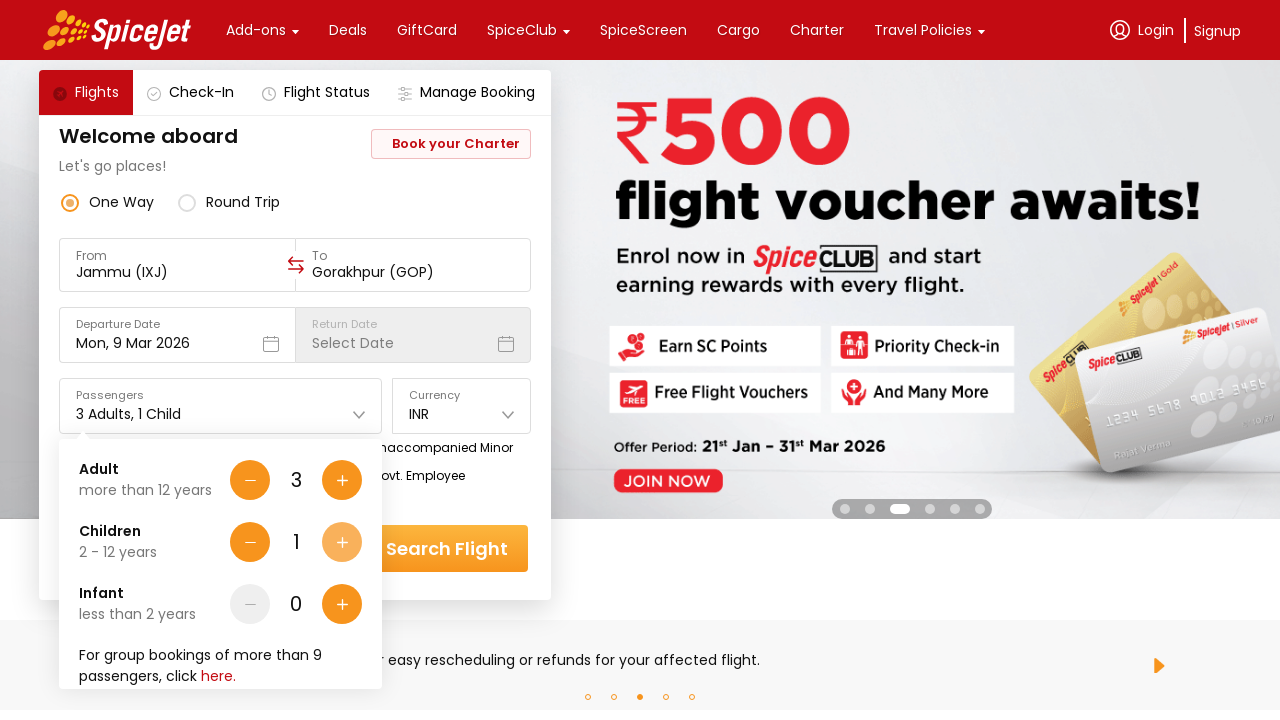

Added second child (total: 2 children) at (342, 542) on div[data-testid='Children-testID-plus-one-cta']
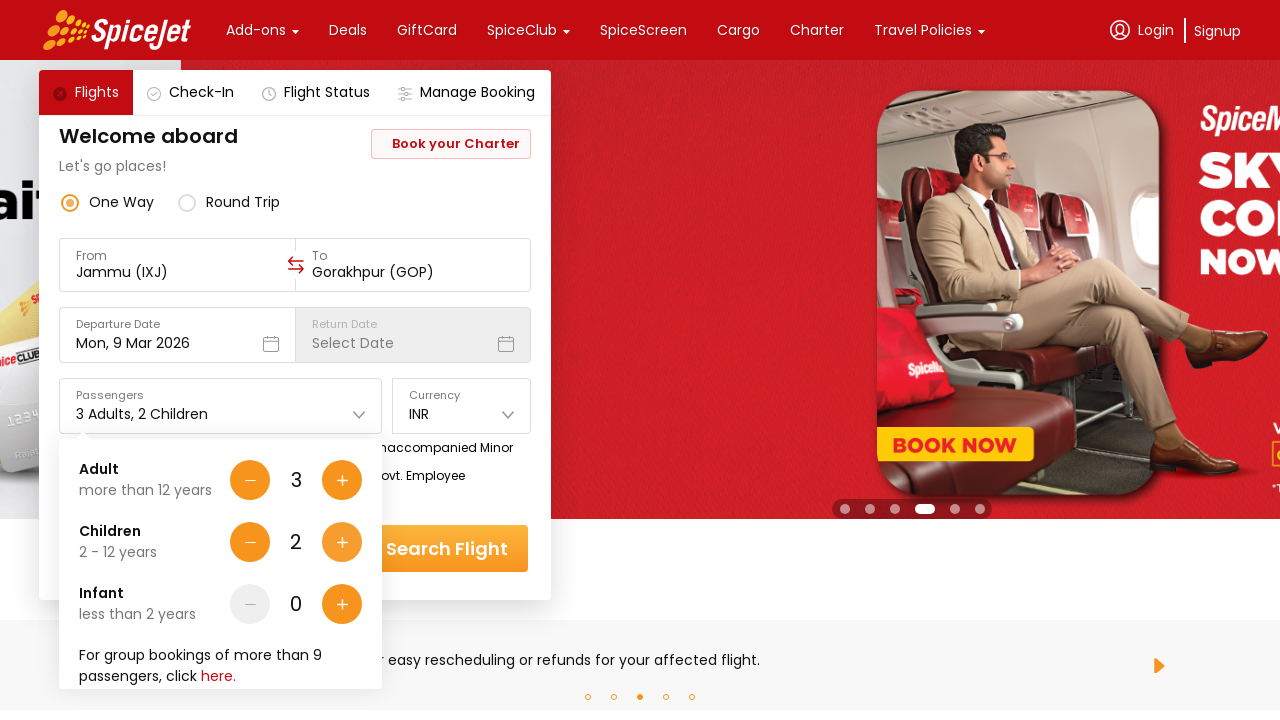

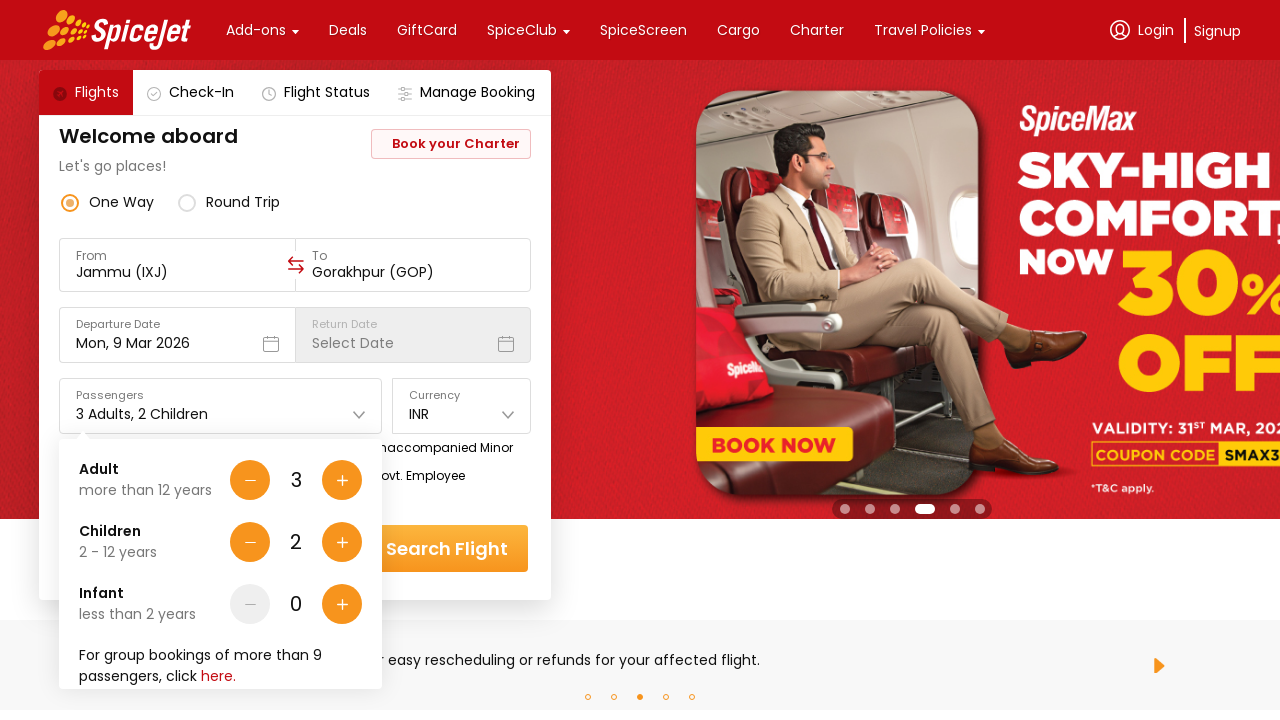